Tests file download functionality by clicking on a download link and verifying the file downloads

Starting URL: http://the-internet.herokuapp.com/download

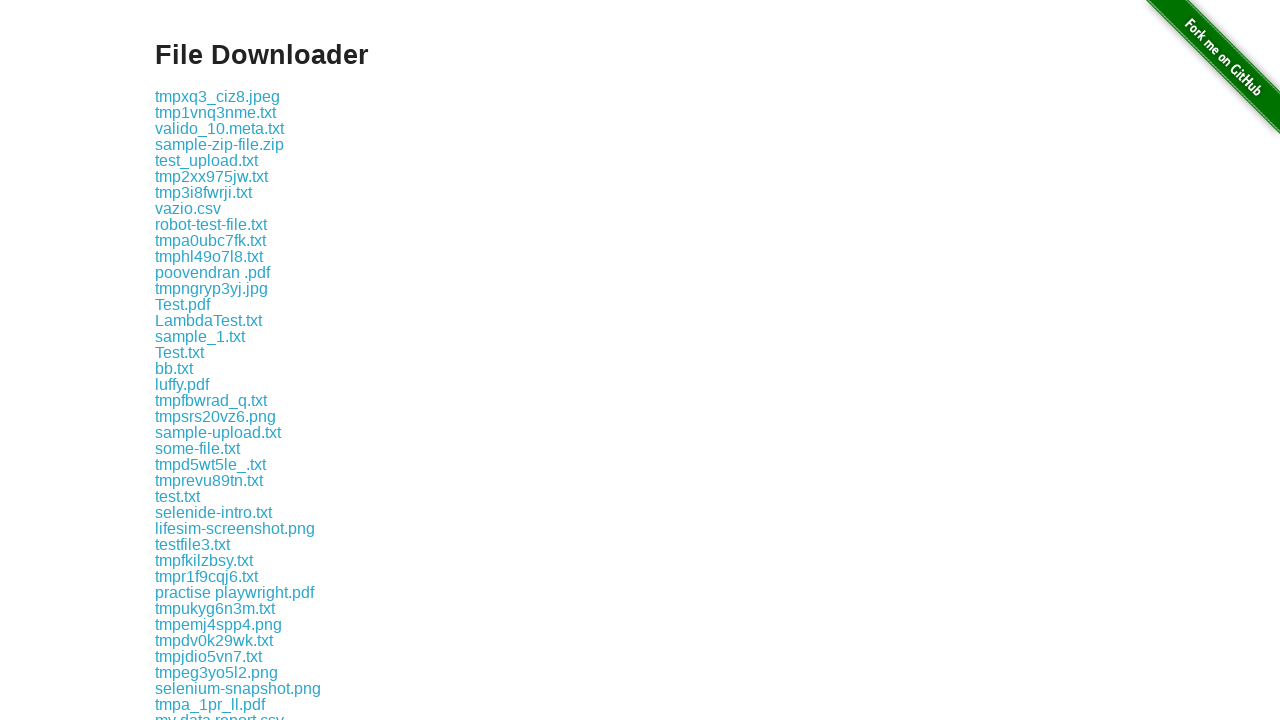

Clicked the third download link at (220, 128) on xpath=//*[@id='content']/div/a[3]
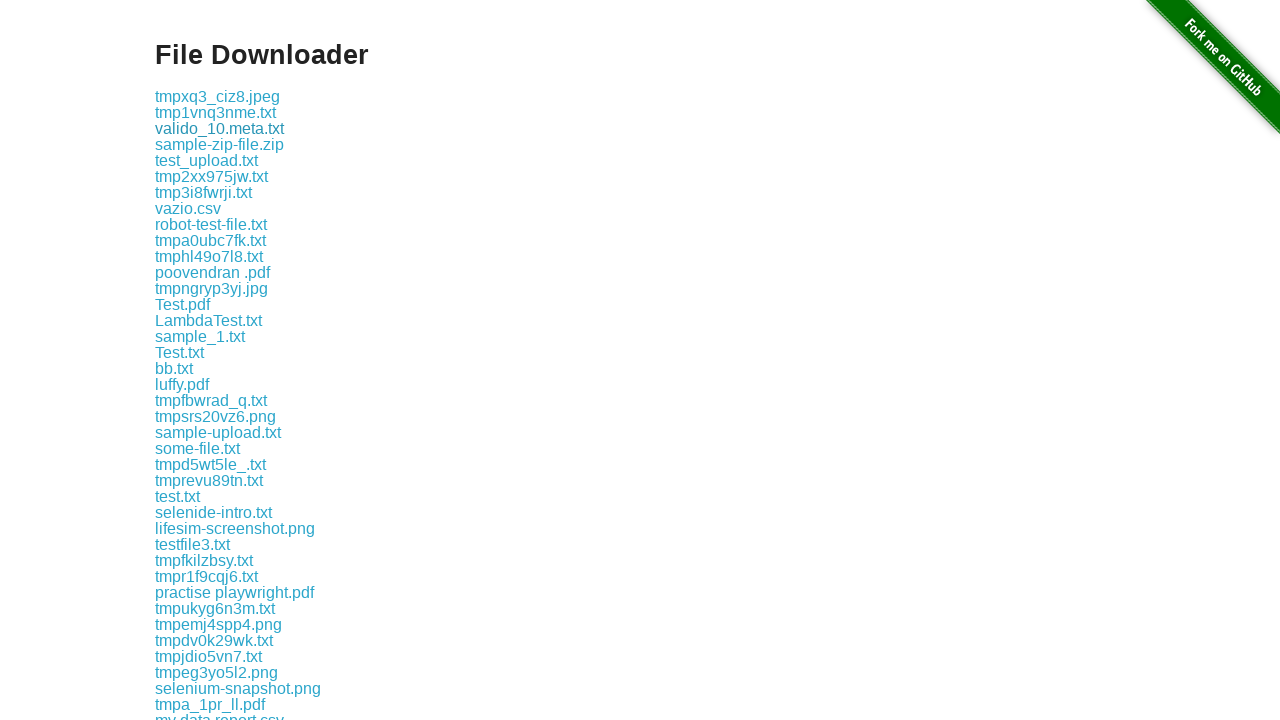

Triggered download and captured download promise at (220, 128) on xpath=//*[@id='content']/div/a[3]
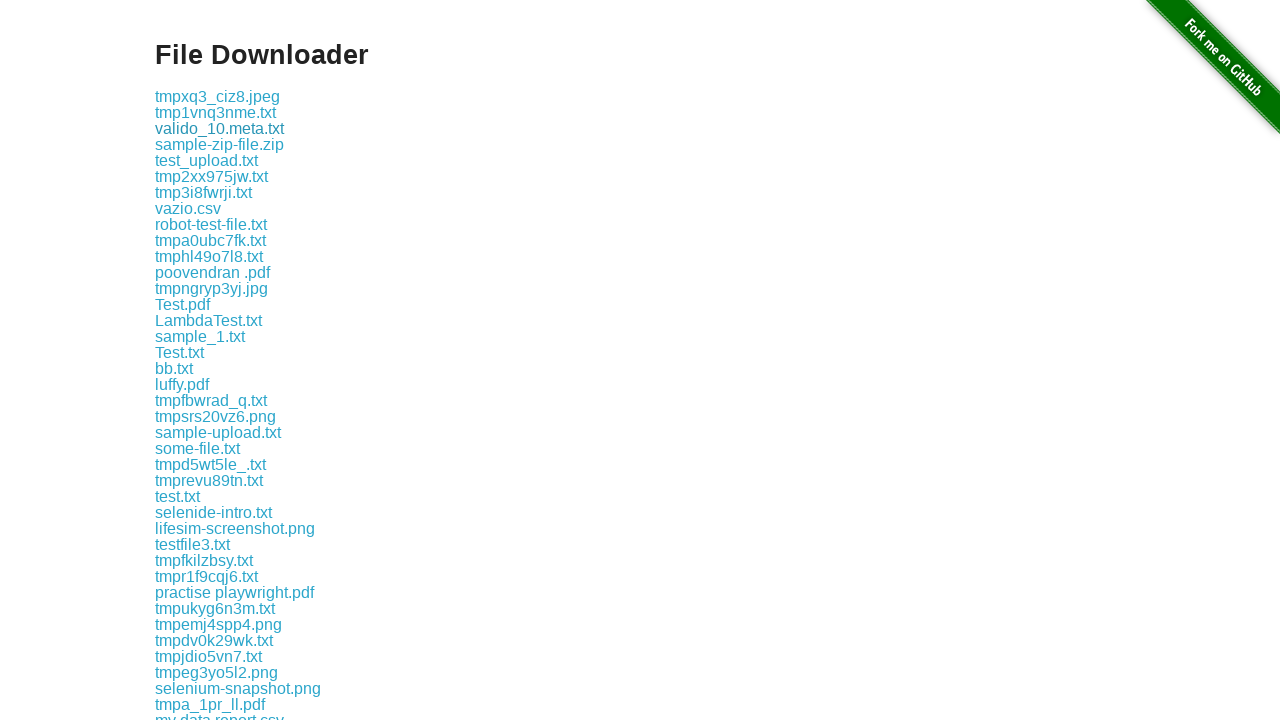

Retrieved download object from promise
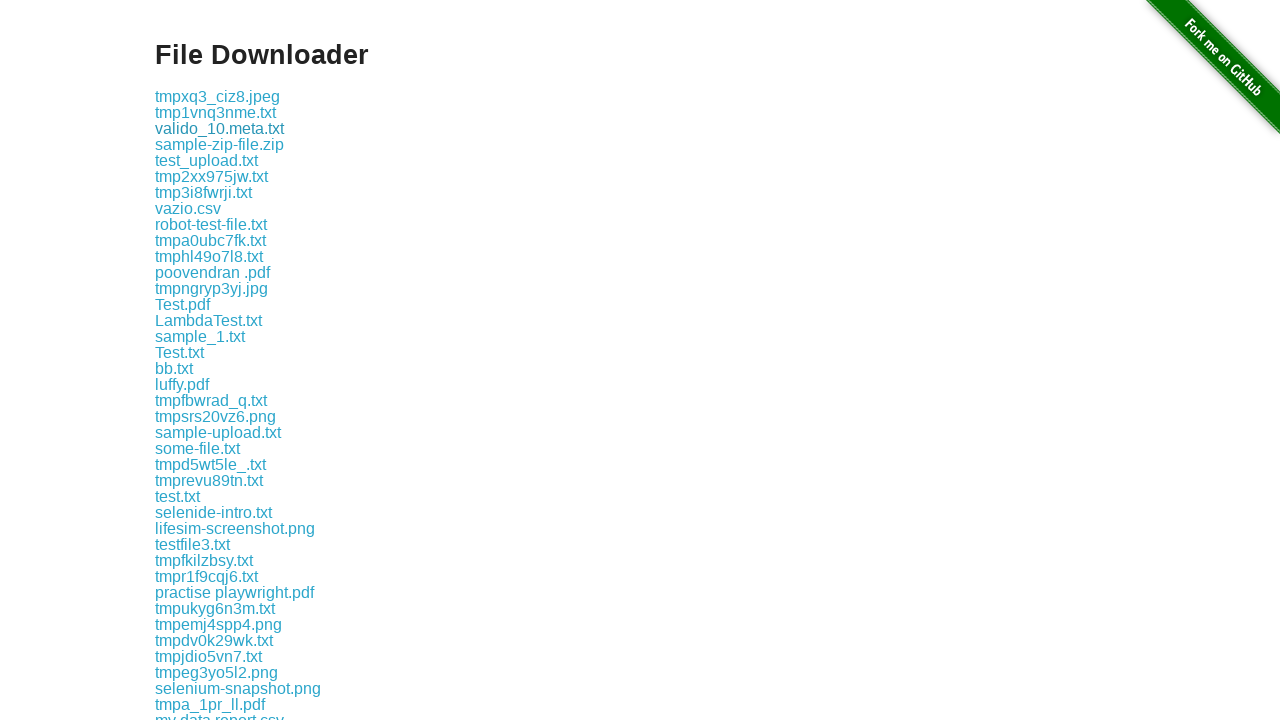

Verified file download completed and retrieved file path
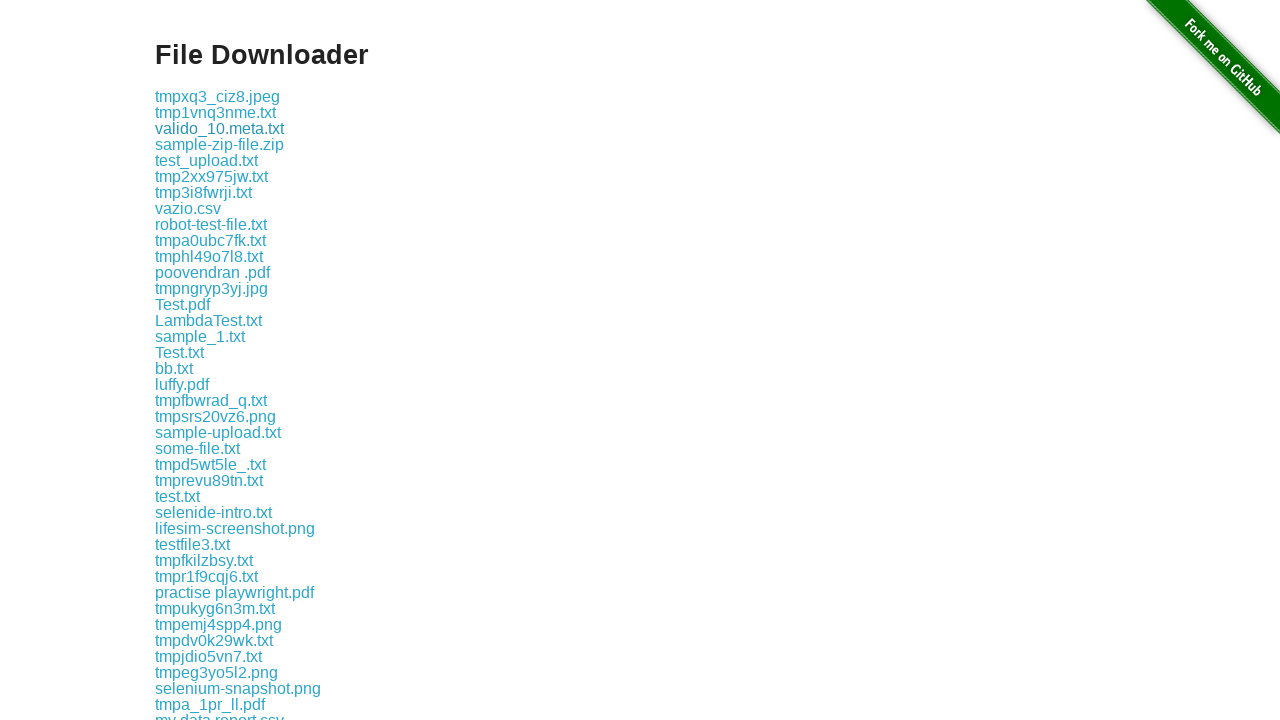

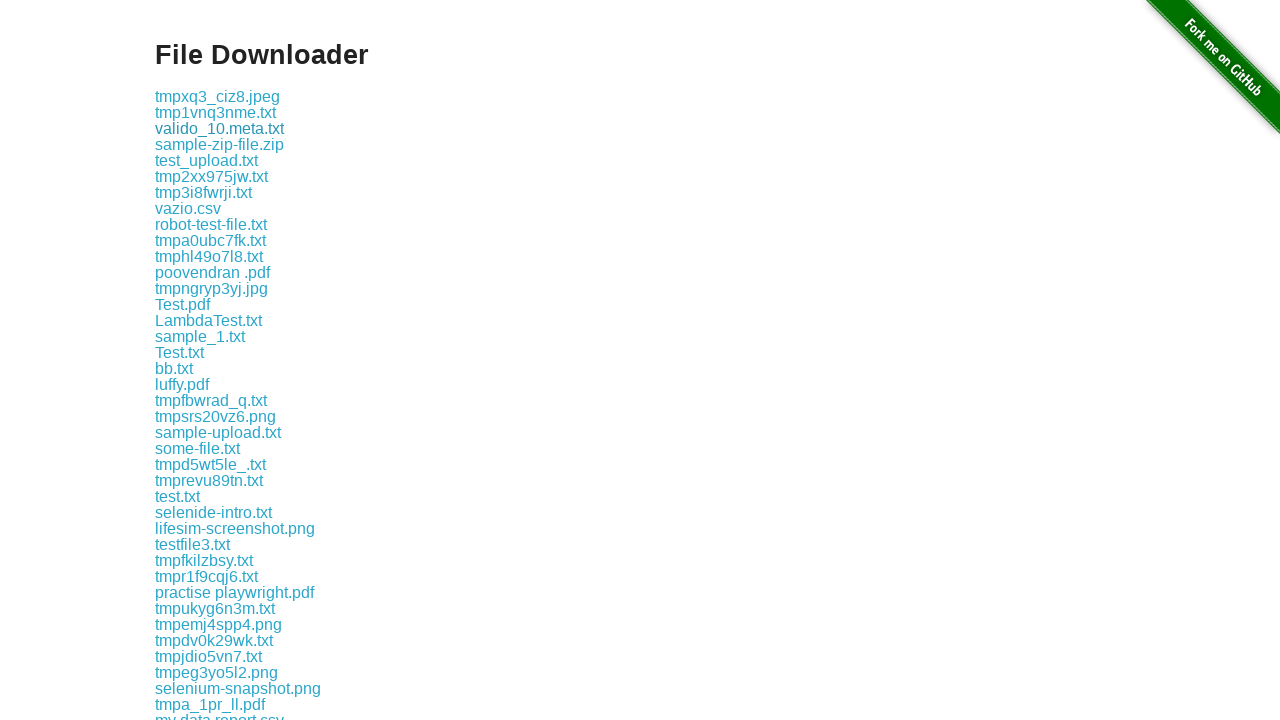